Tests jQuery UI autocomplete functionality by typing partial text, waiting for suggestions to appear, and selecting a specific option from the dropdown

Starting URL: https://jqueryui.com/autocomplete/

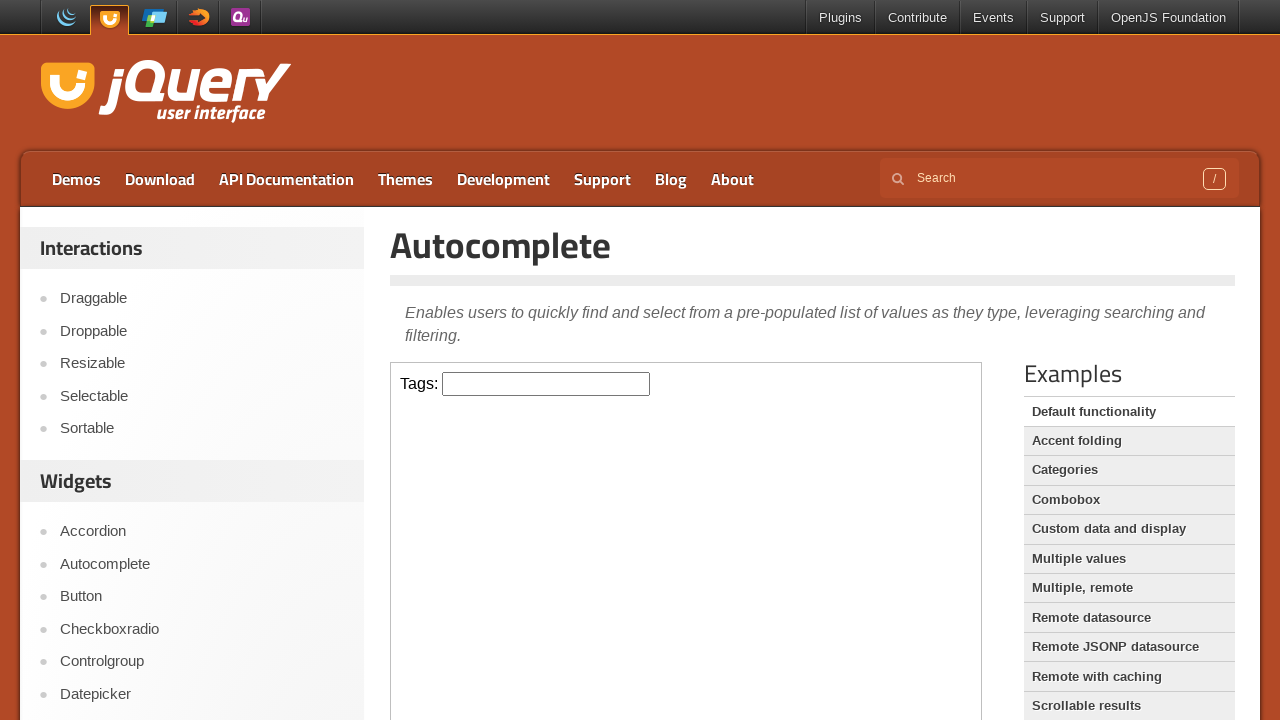

Located the demo frame containing the autocomplete widget
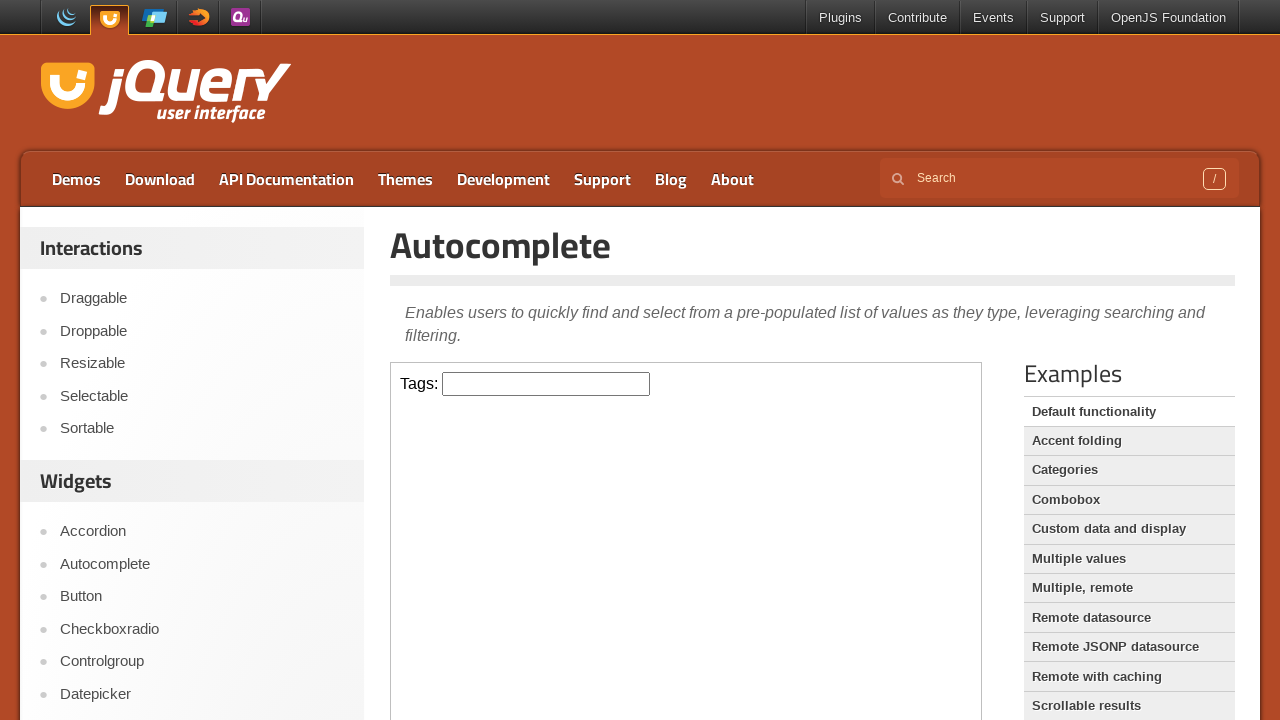

Typed 'as' into the autocomplete input field on .demo-frame >> internal:control=enter-frame >> .ui-autocomplete-input
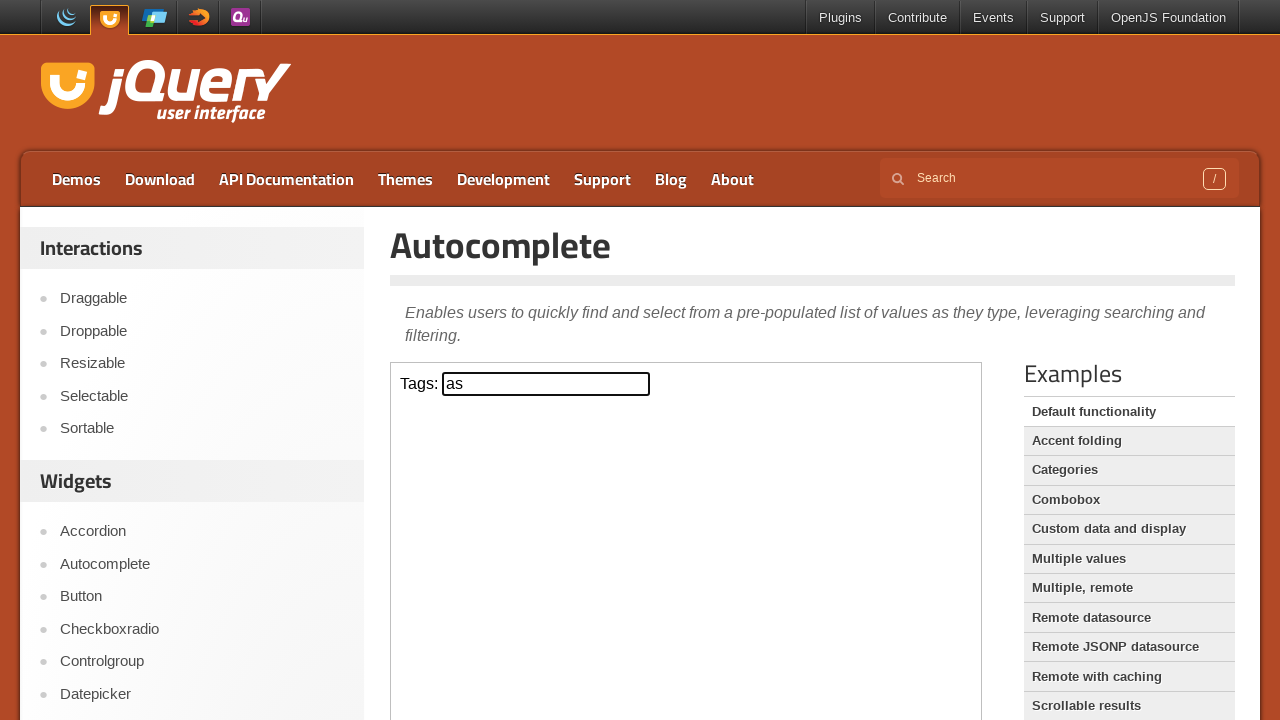

Autocomplete suggestions dropdown appeared
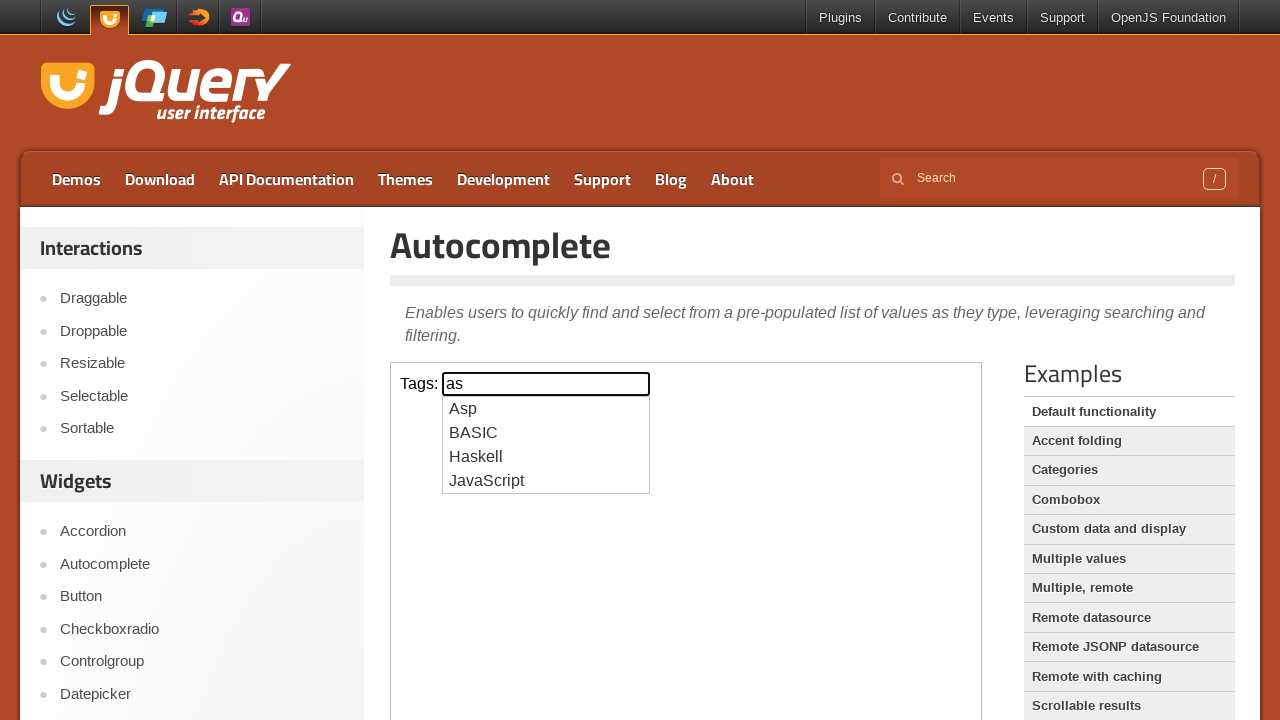

Retrieved all autocomplete suggestion items from the dropdown
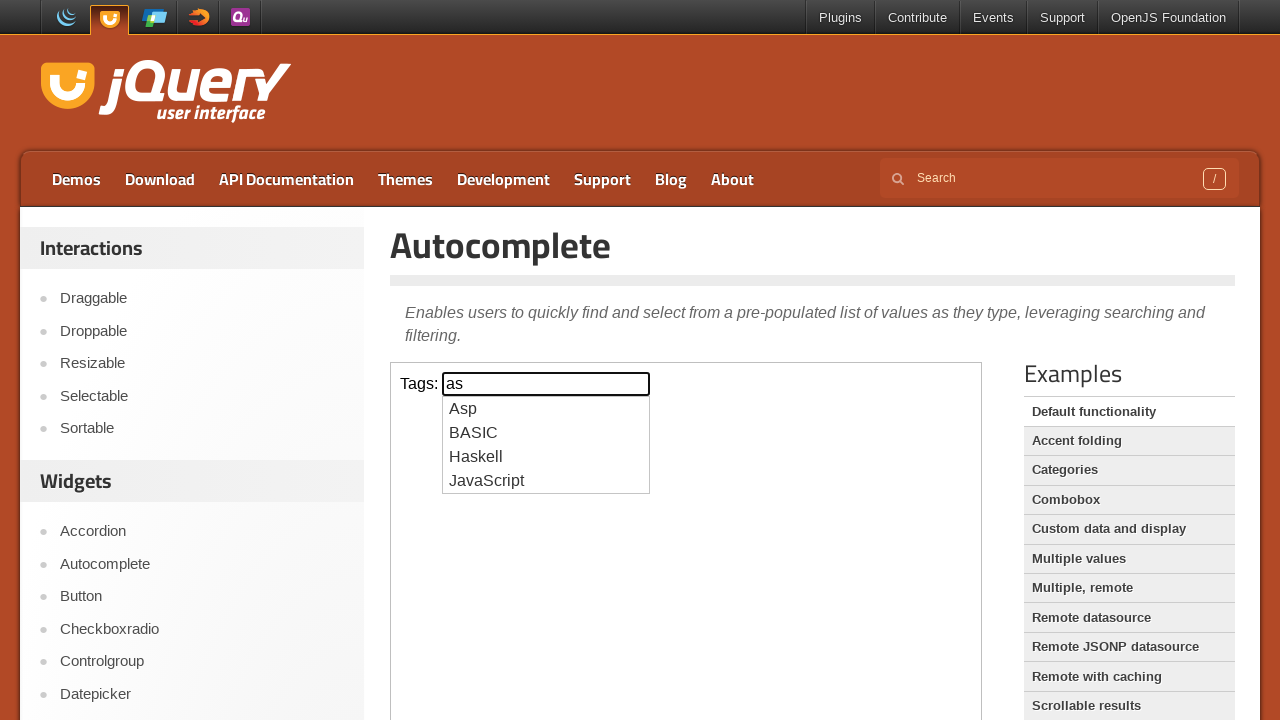

Selected 'JavaScript' from the autocomplete suggestions at (546, 481) on .demo-frame >> internal:control=enter-frame >> ul#ui-id-1 > li >> nth=3
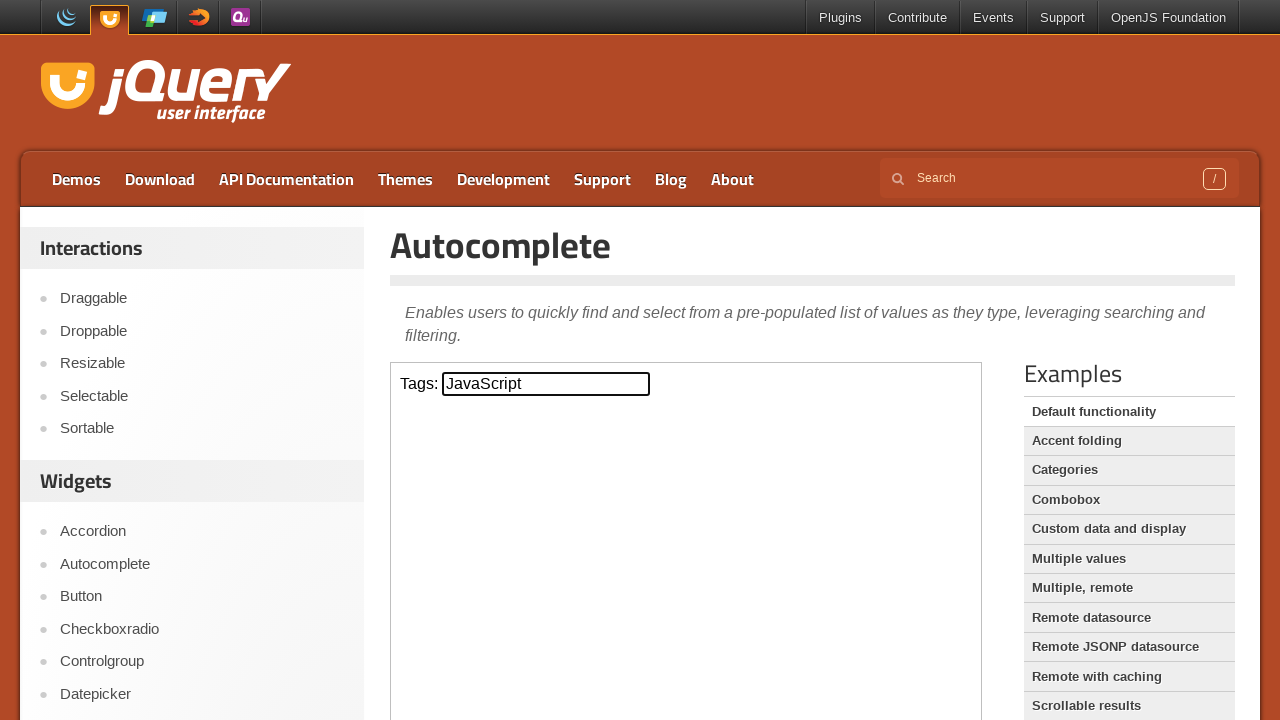

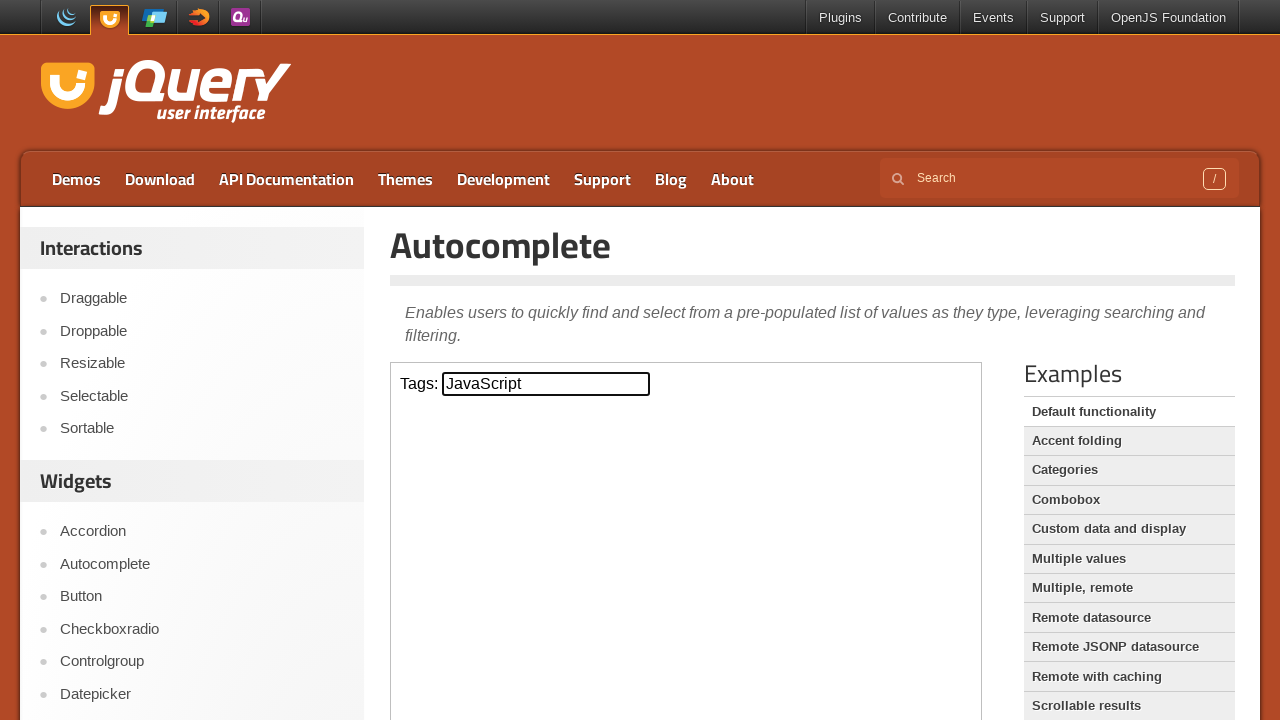